Tests drag and drop functionality by dragging an element and dropping it onto a target drop zone on the jQuery UI demo page

Starting URL: http://jqueryui.com/resources/demos/droppable/default.html

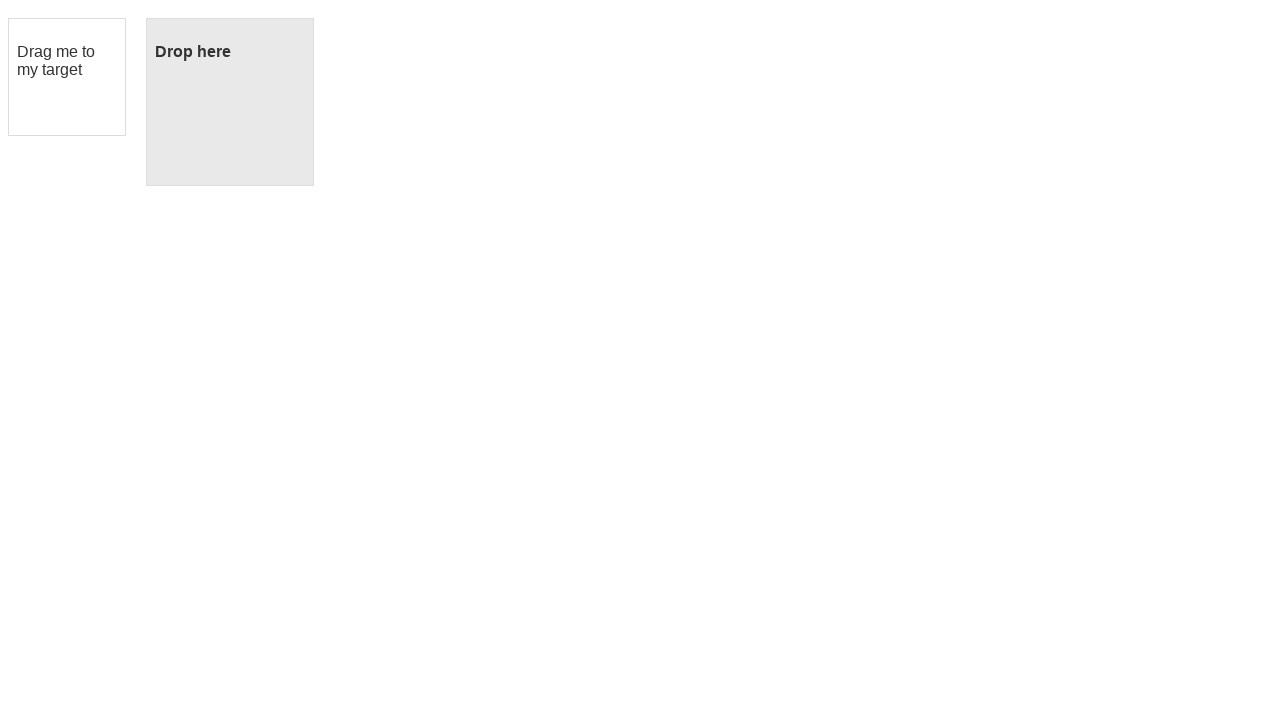

Located the draggable element with id 'draggable'
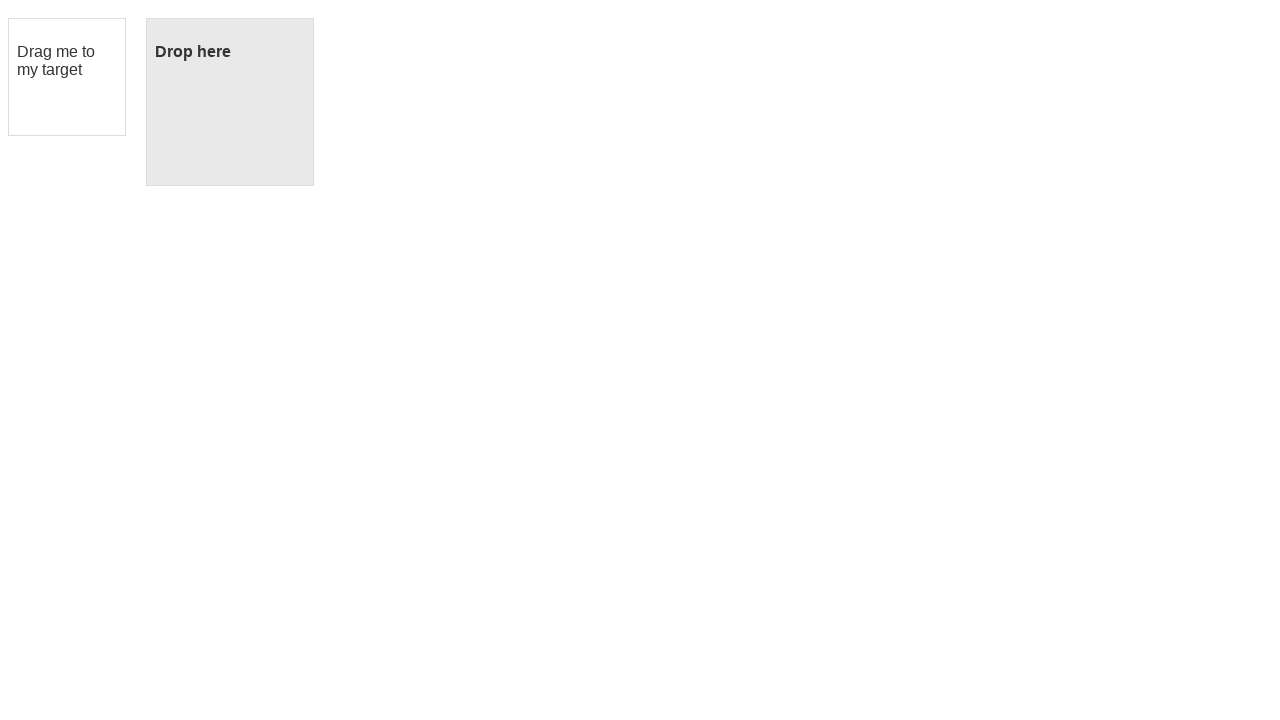

Located the droppable target element with id 'droppable'
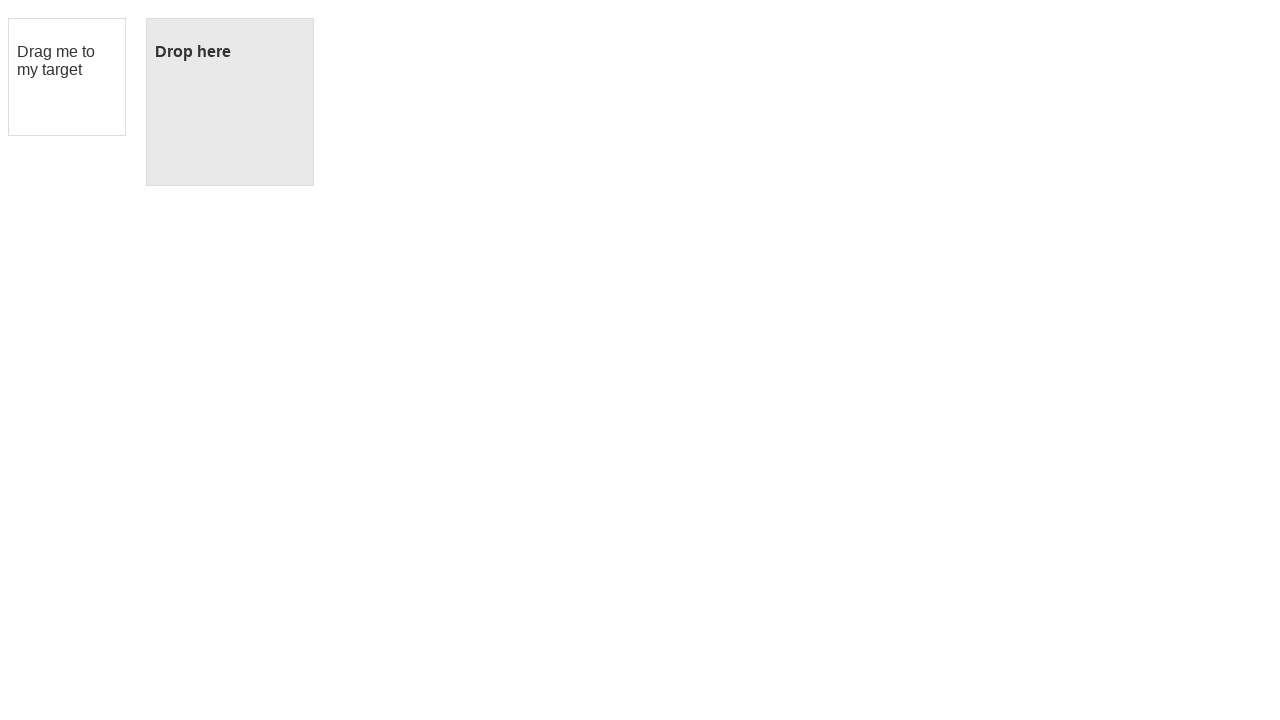

Dragged the draggable element and dropped it onto the droppable target at (230, 102)
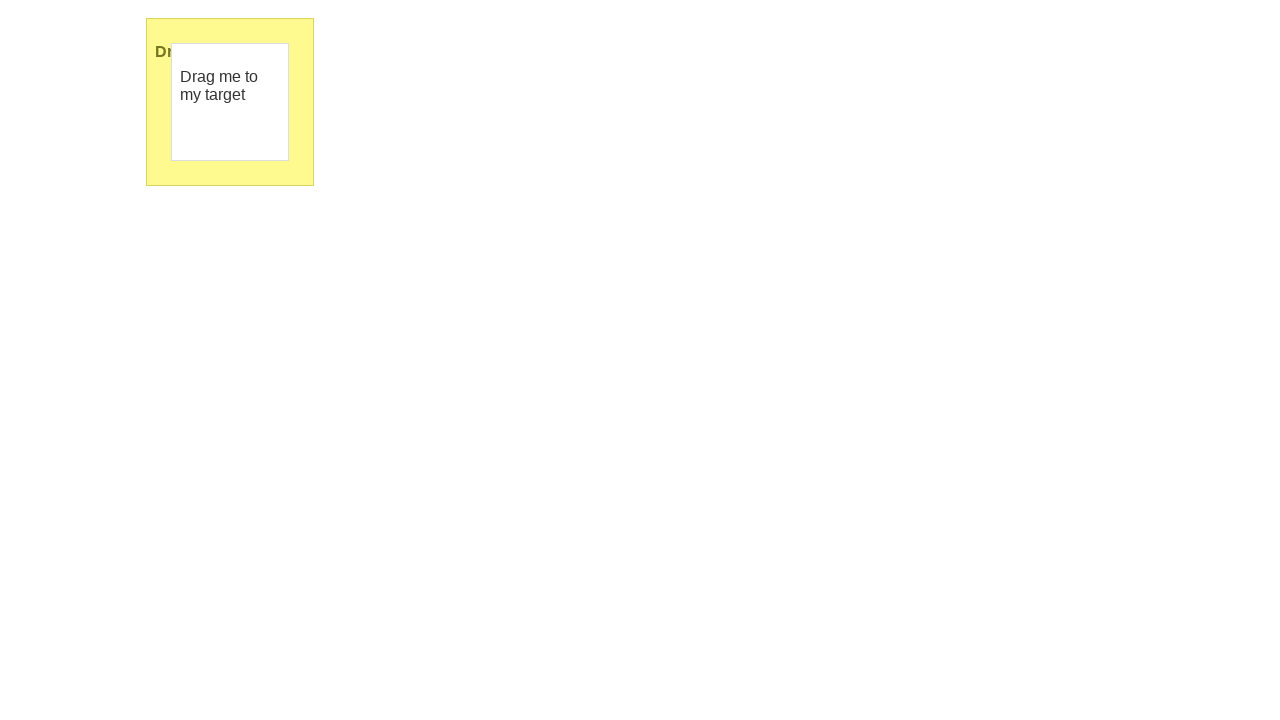

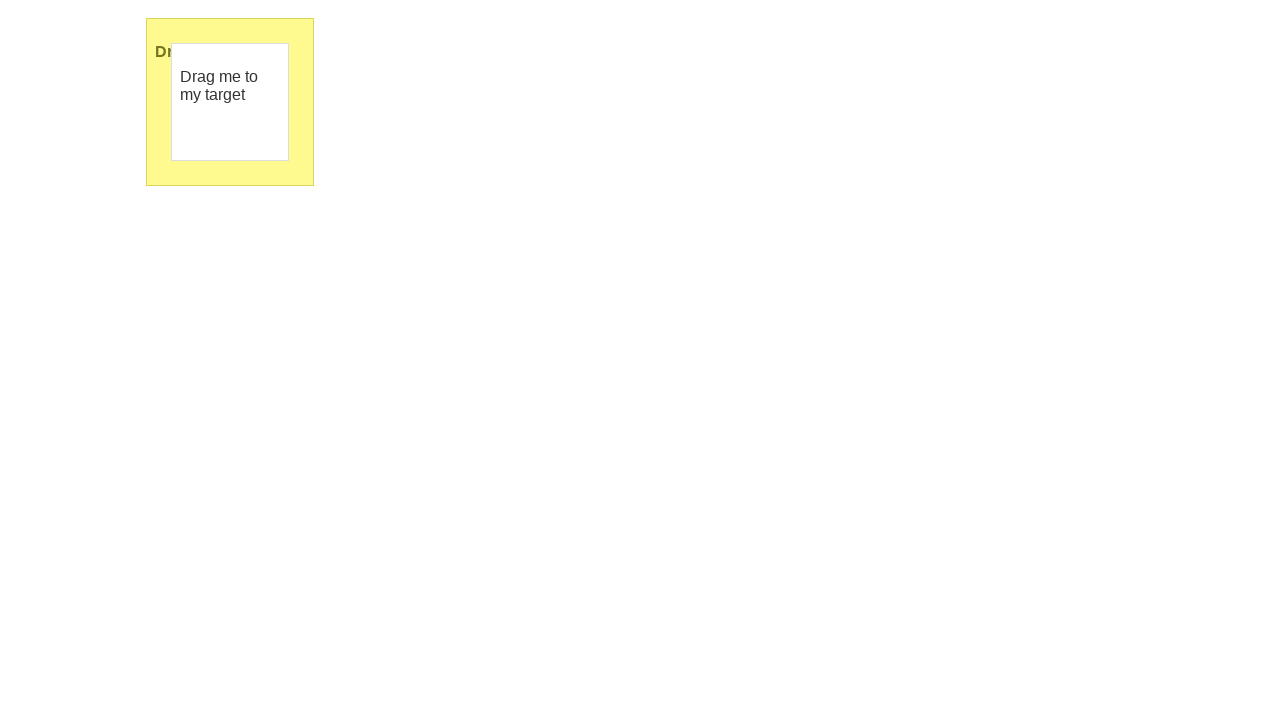